Tests adding specific items to cart from a product listing page

Starting URL: https://rahulshettyacademy.com/seleniumPractise/

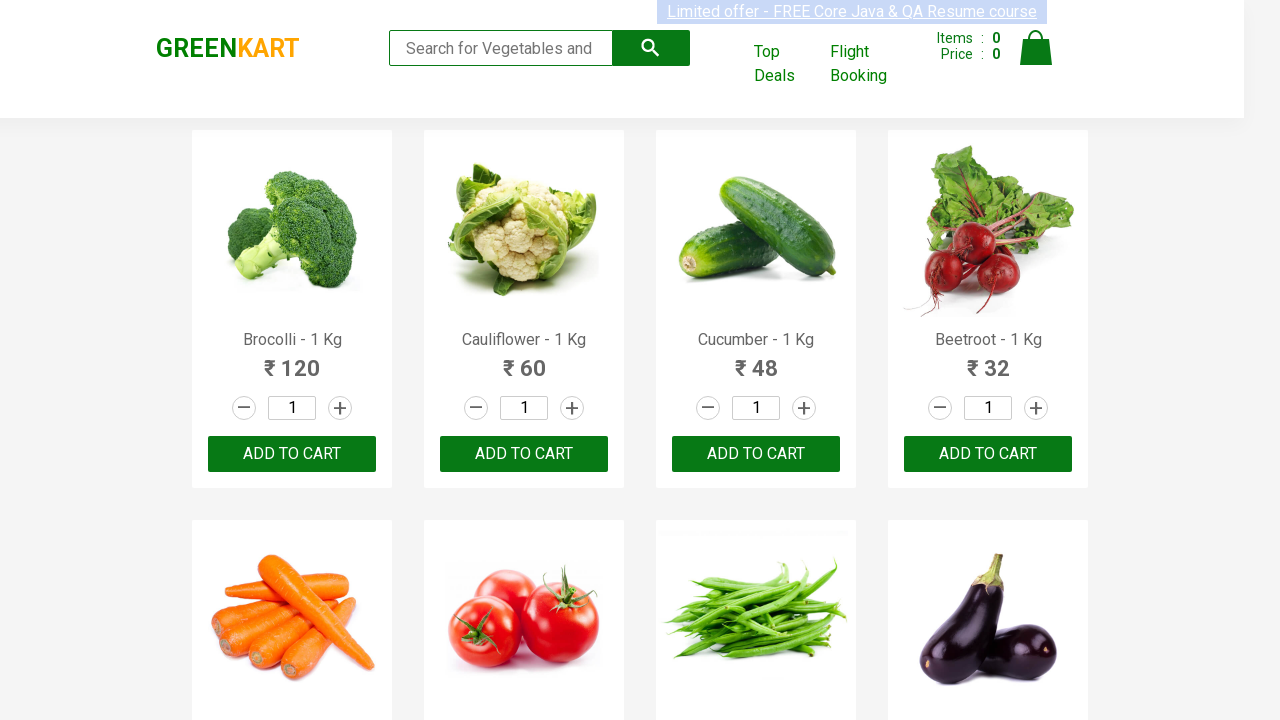

Waited for page to load (networkidle)
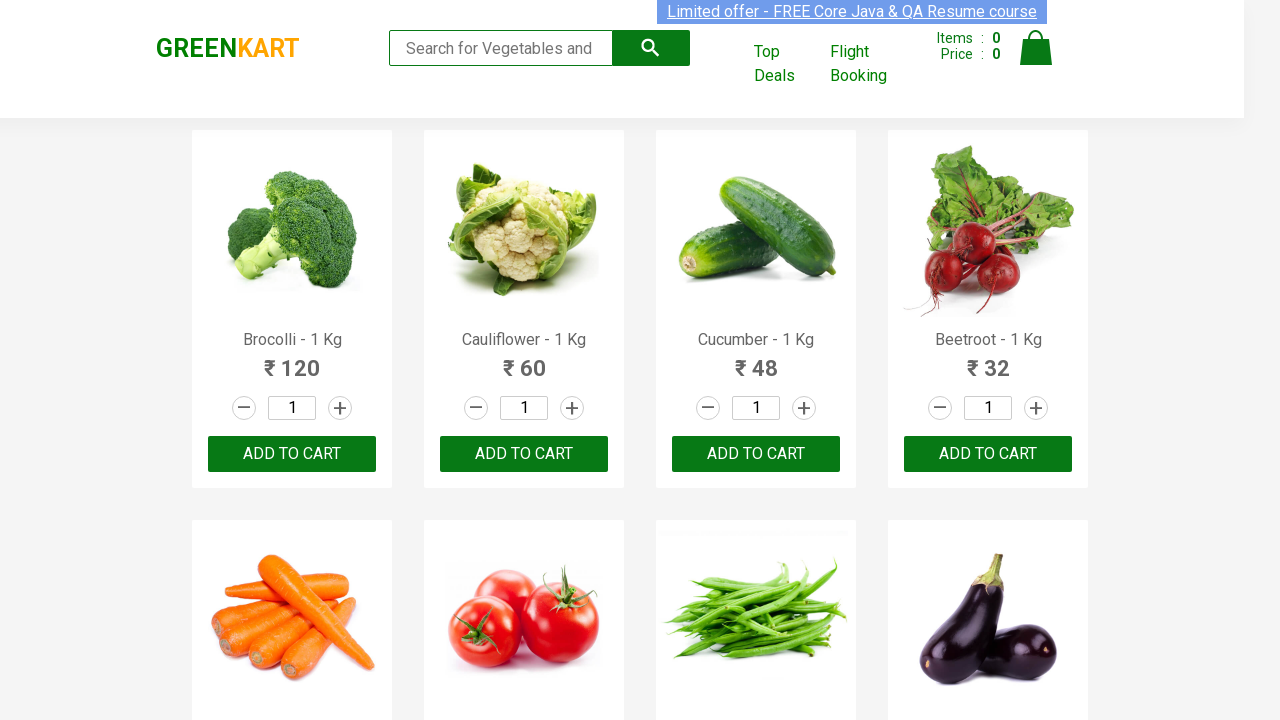

Retrieved all product name elements from listing page
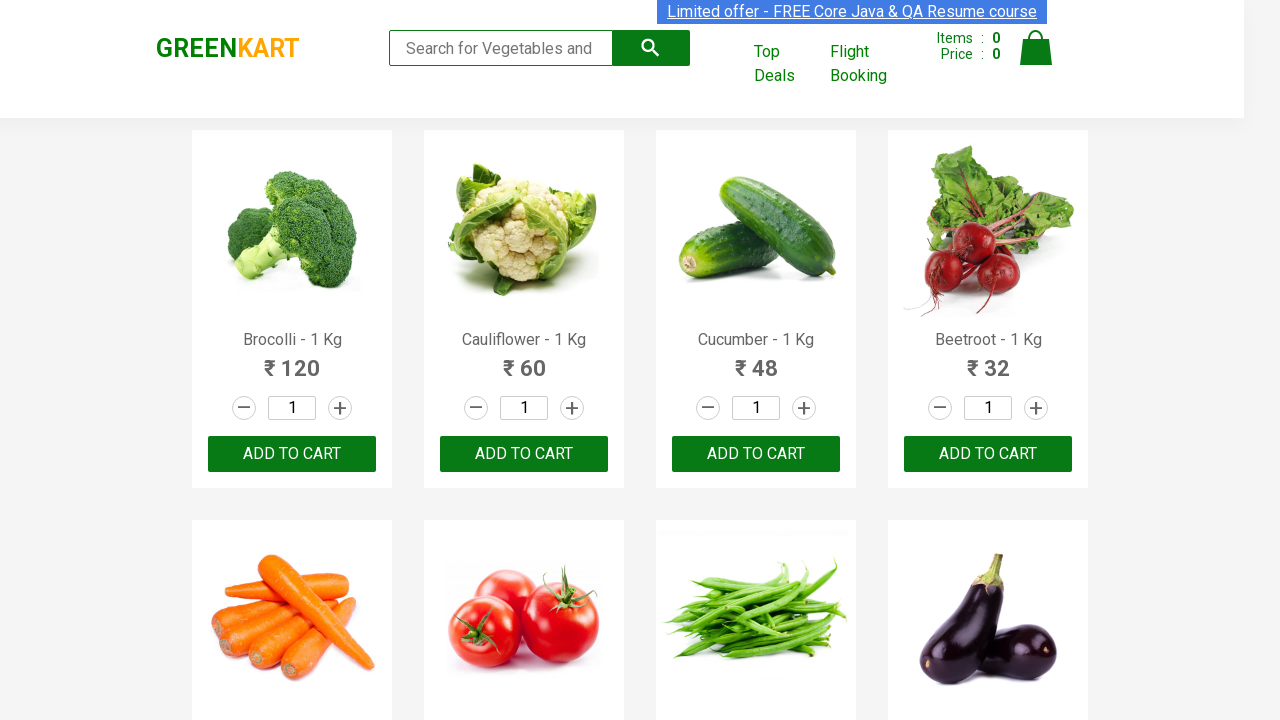

Added 'Brocolli' to cart at (292, 454) on xpath=//div[@class='product-action']/button >> nth=0
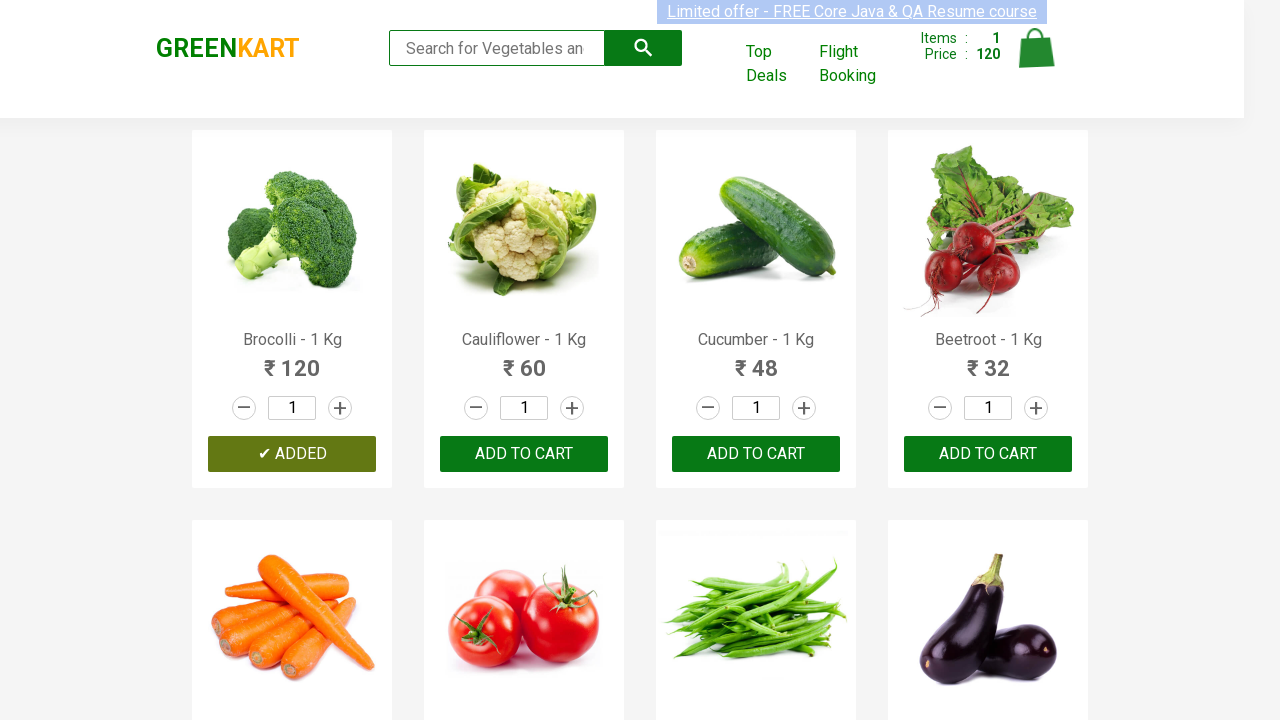

Added 'Cucumber' to cart at (756, 454) on xpath=//div[@class='product-action']/button >> nth=2
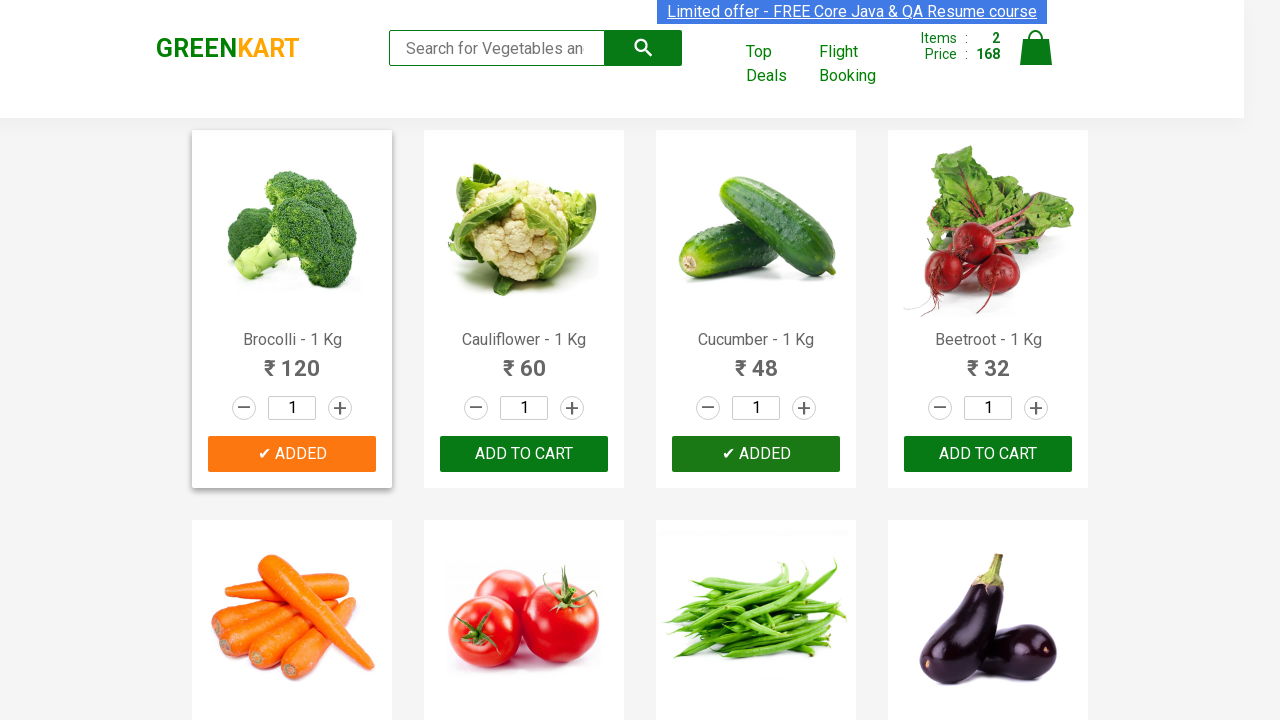

Added 'Beetroot' to cart at (988, 454) on xpath=//div[@class='product-action']/button >> nth=3
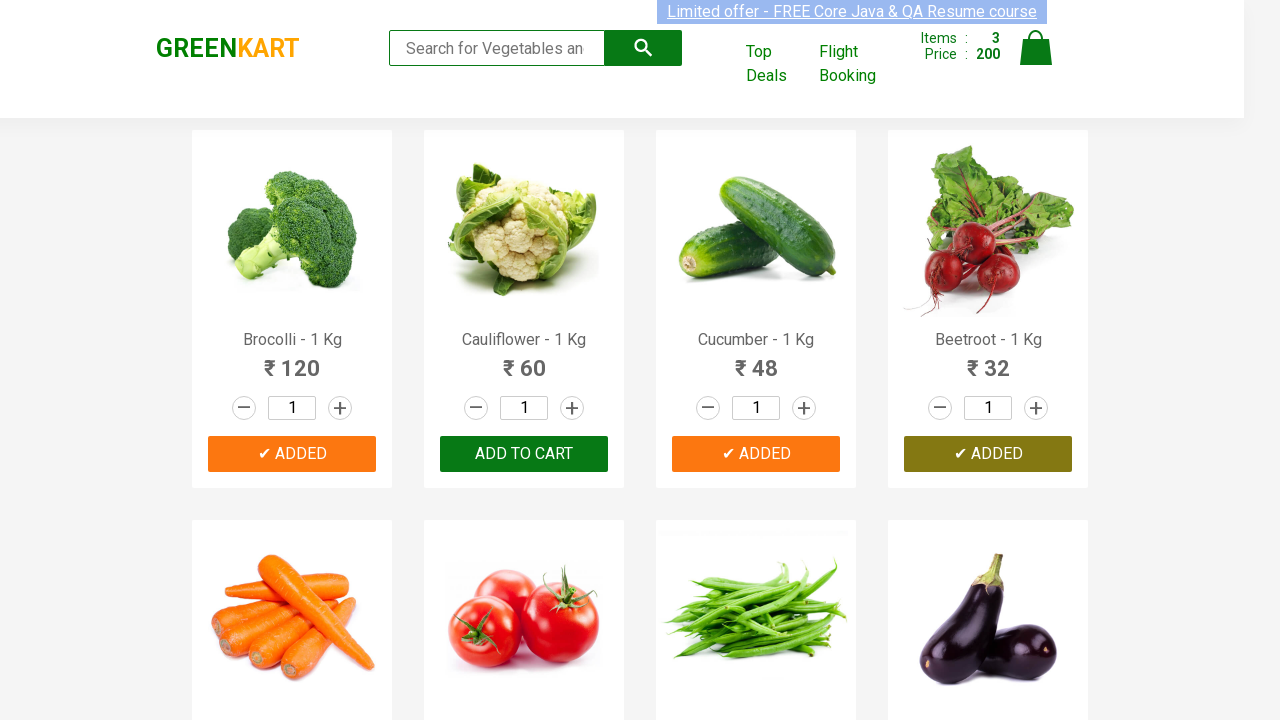

Completed adding 3 items to cart: ['Cucumber', 'Brocolli', 'Beetroot']
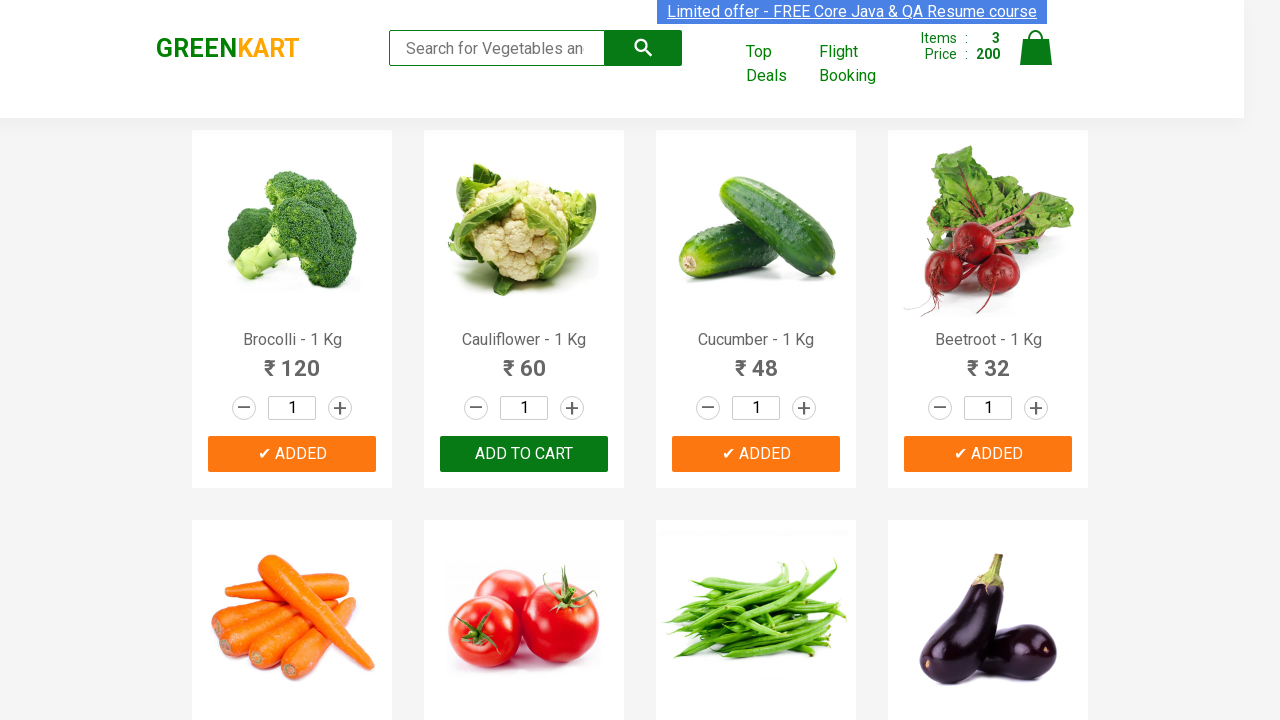

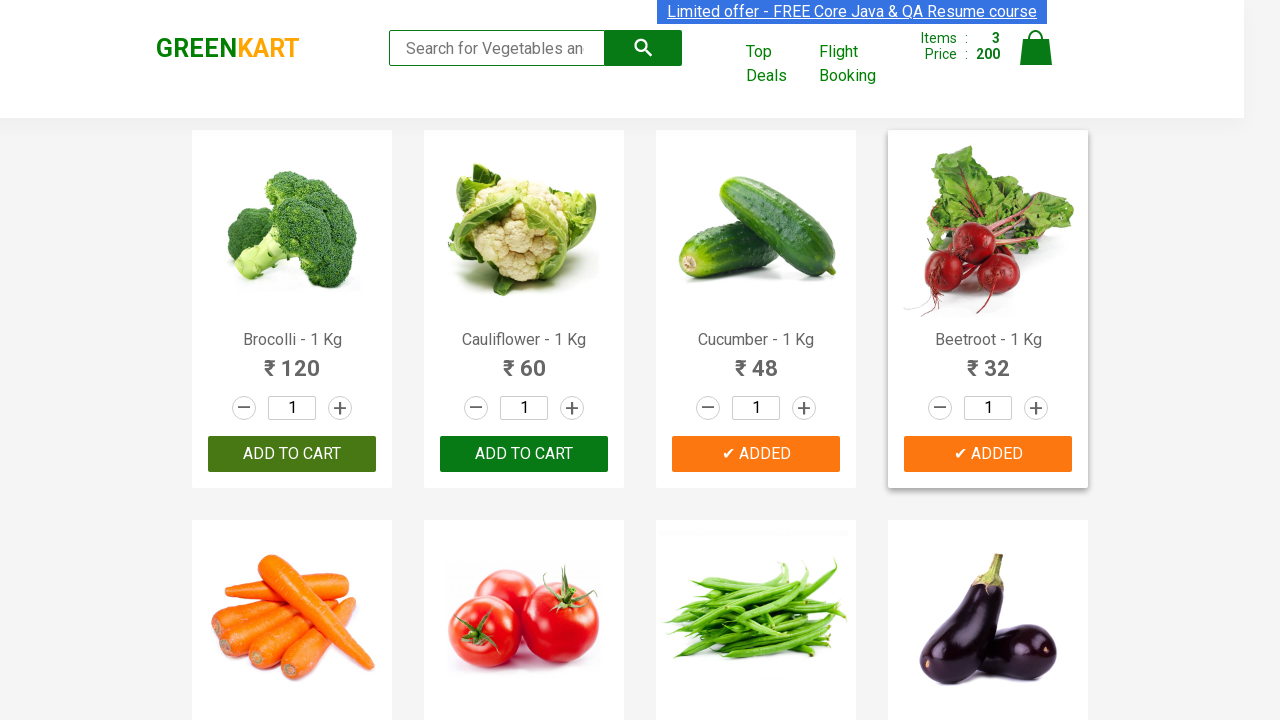